Tests generating Lorem Ipsum with -1 words (edge case) by selecting words option, entering the count, and clicking generate

Starting URL: https://lipsum.com/

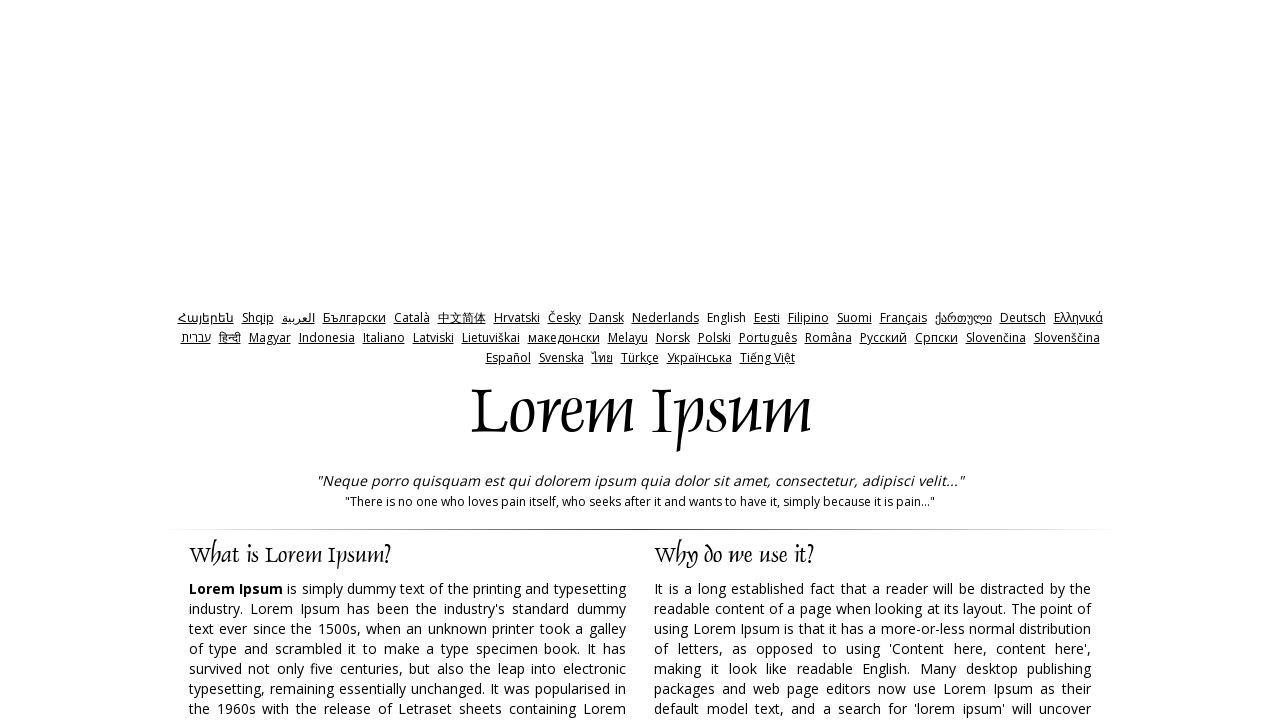

Clicked 'words' radio button label at (768, 360) on label[for='words']
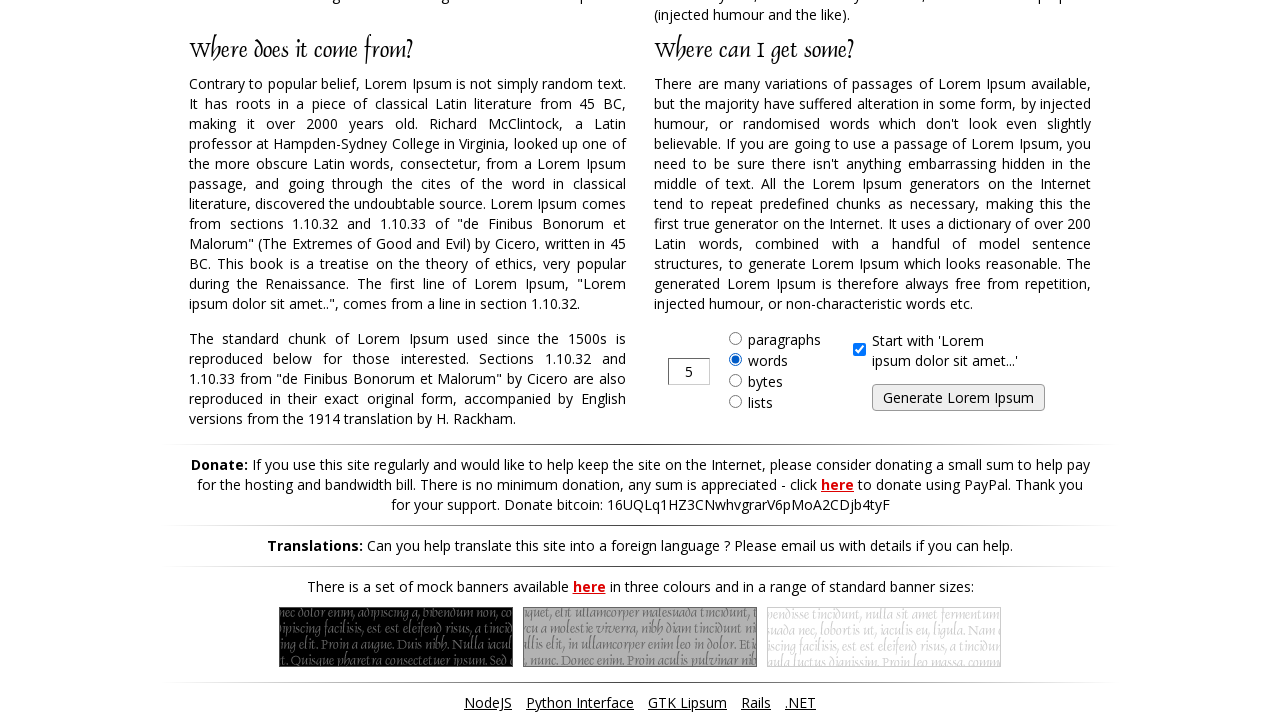

Filled input field with '-1' words on input[type='text']
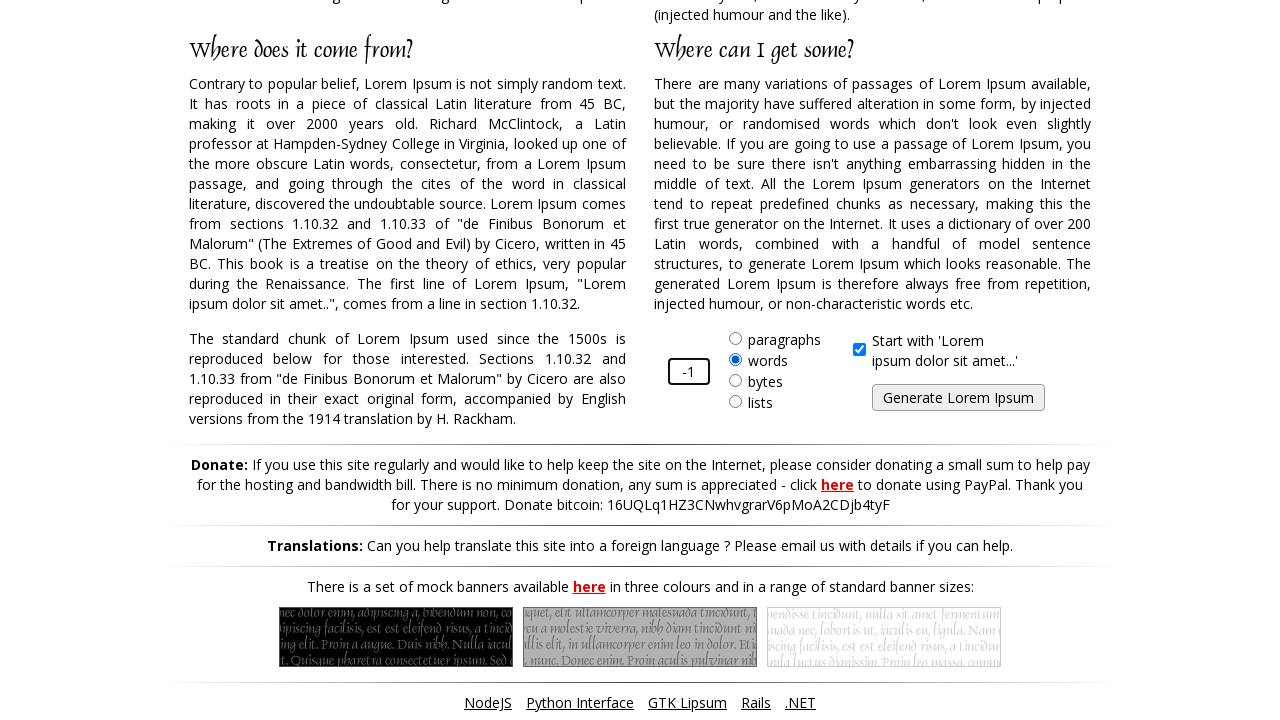

Clicked generate button at (958, 398) on input#generate
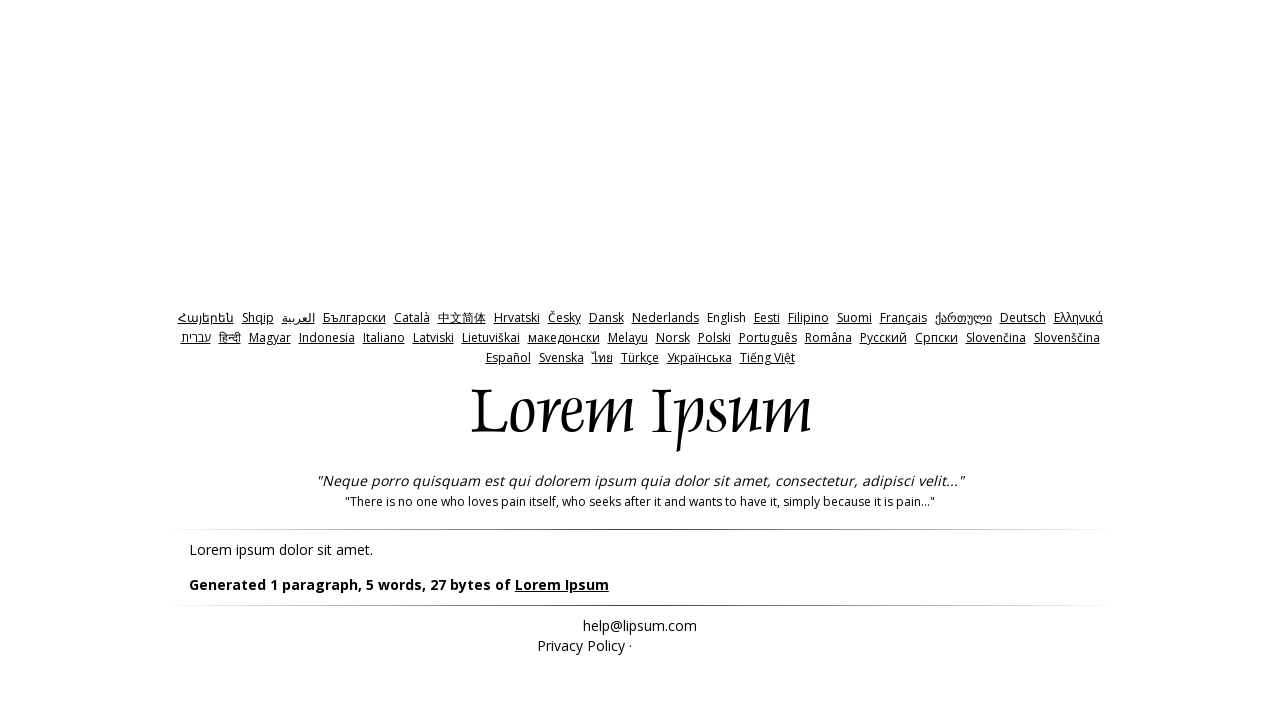

Page loaded (domcontentloaded)
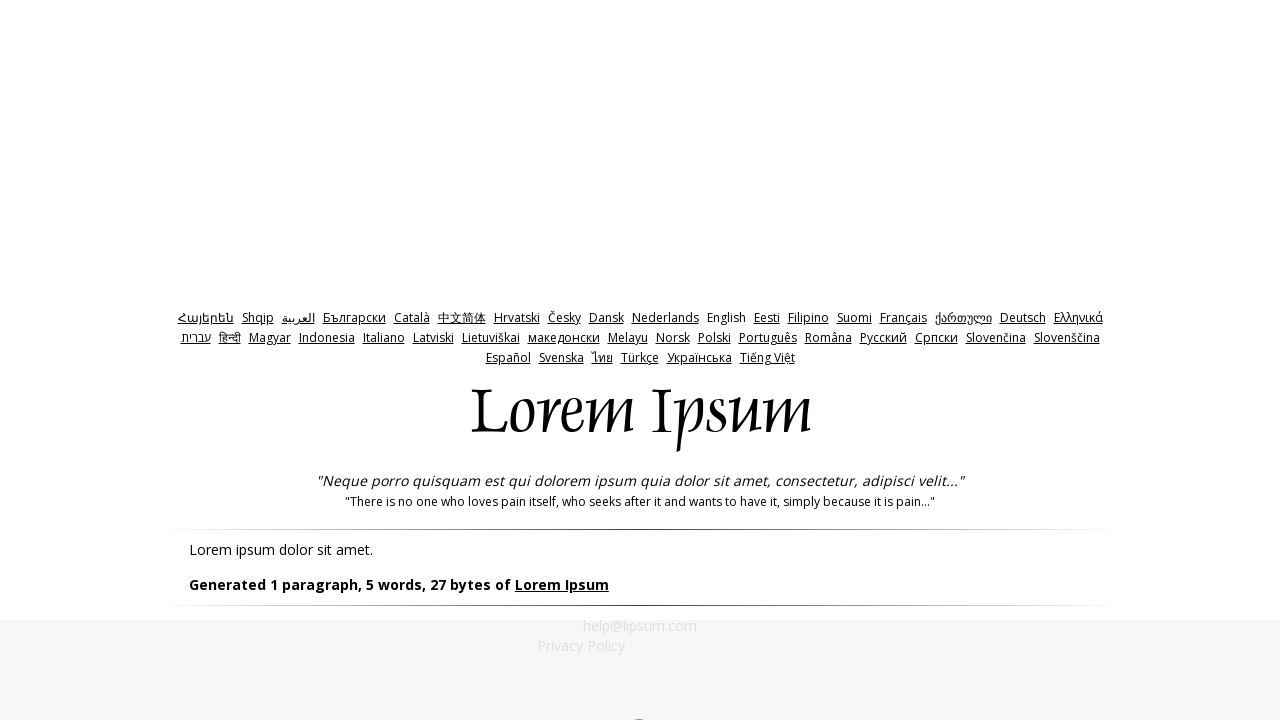

Lorem Ipsum content generated and visible
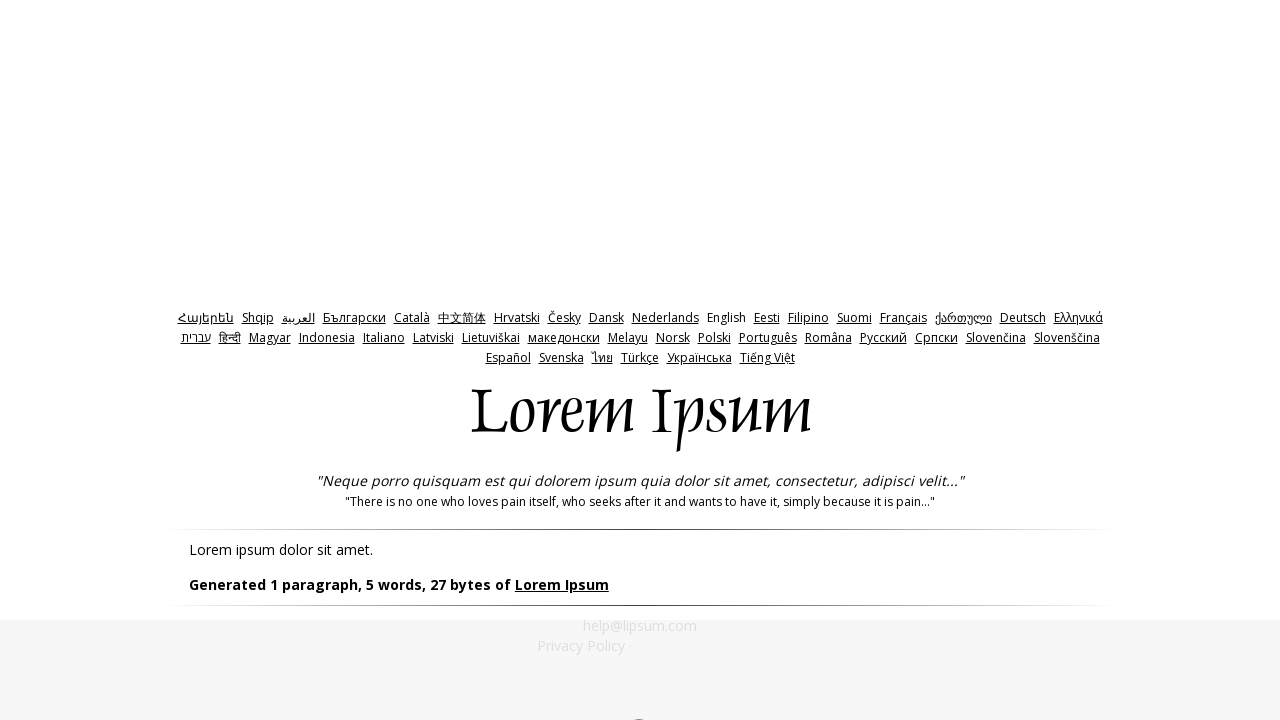

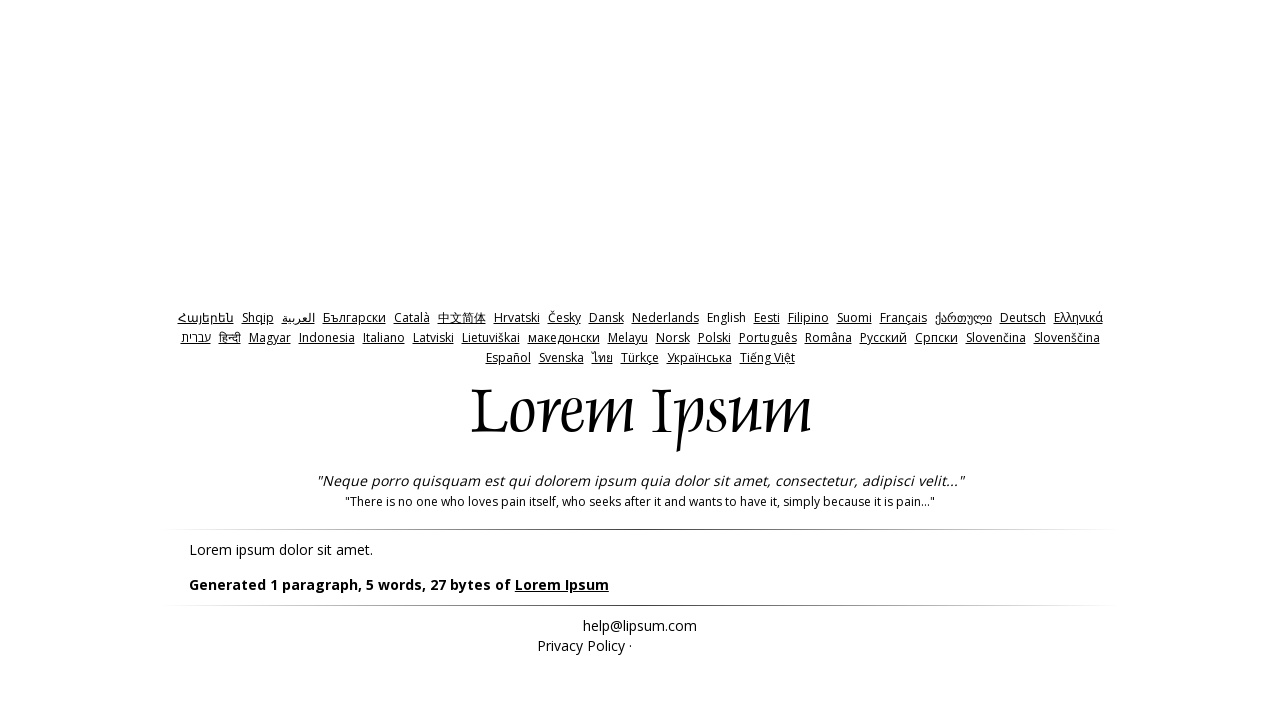